Tests selecting a value from the state dropdown list on the practice form.

Starting URL: https://demoqa.com/automation-practice-form

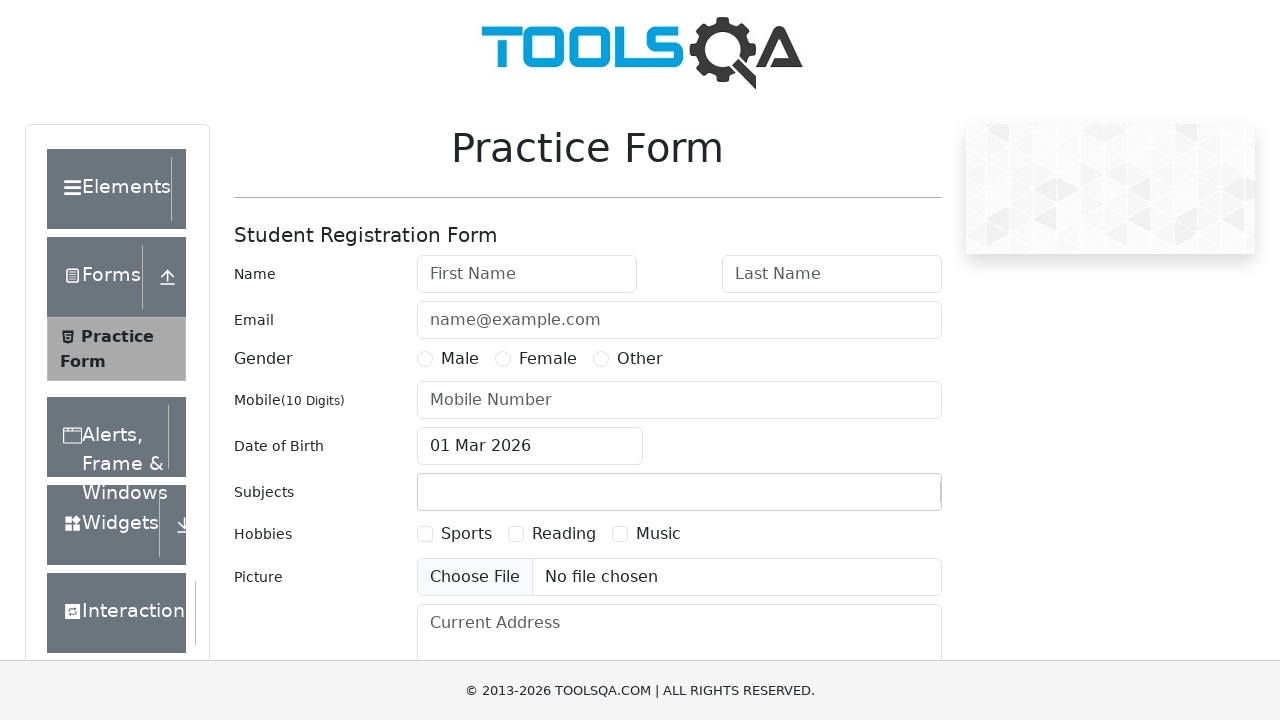

Scrolled down to view the state dropdown
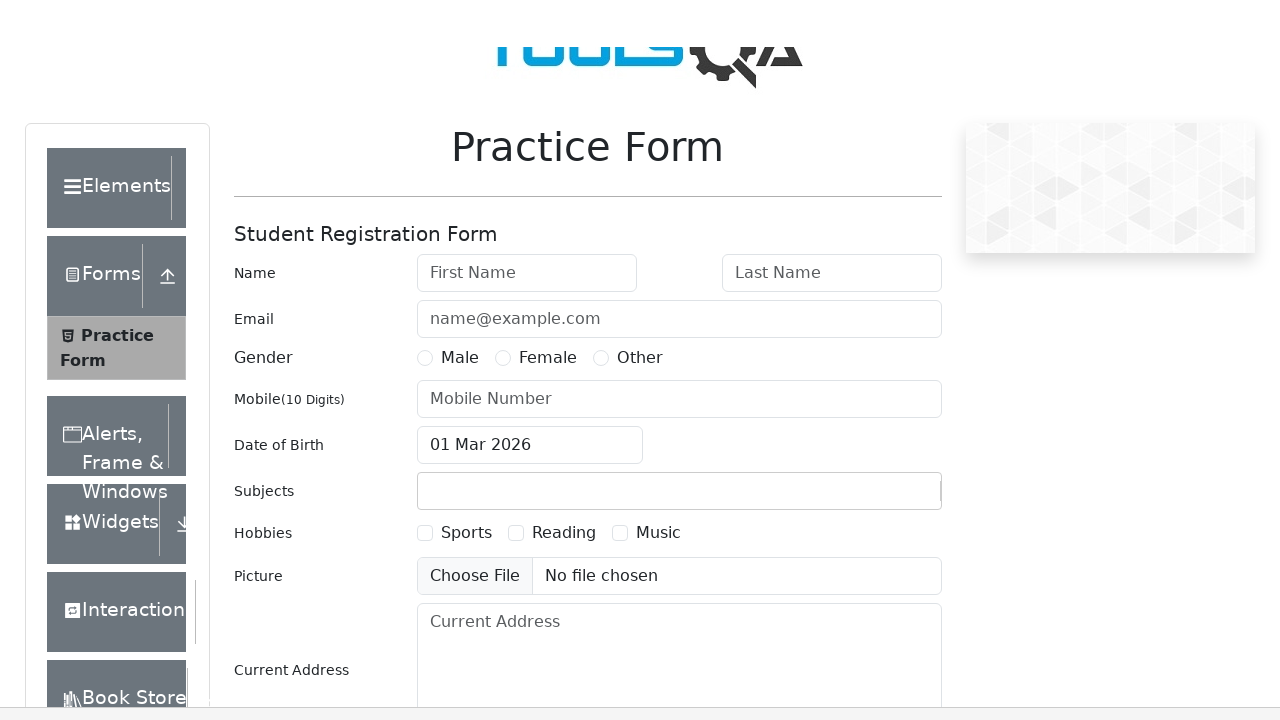

Clicked on the state dropdown to open it at (527, 437) on #state
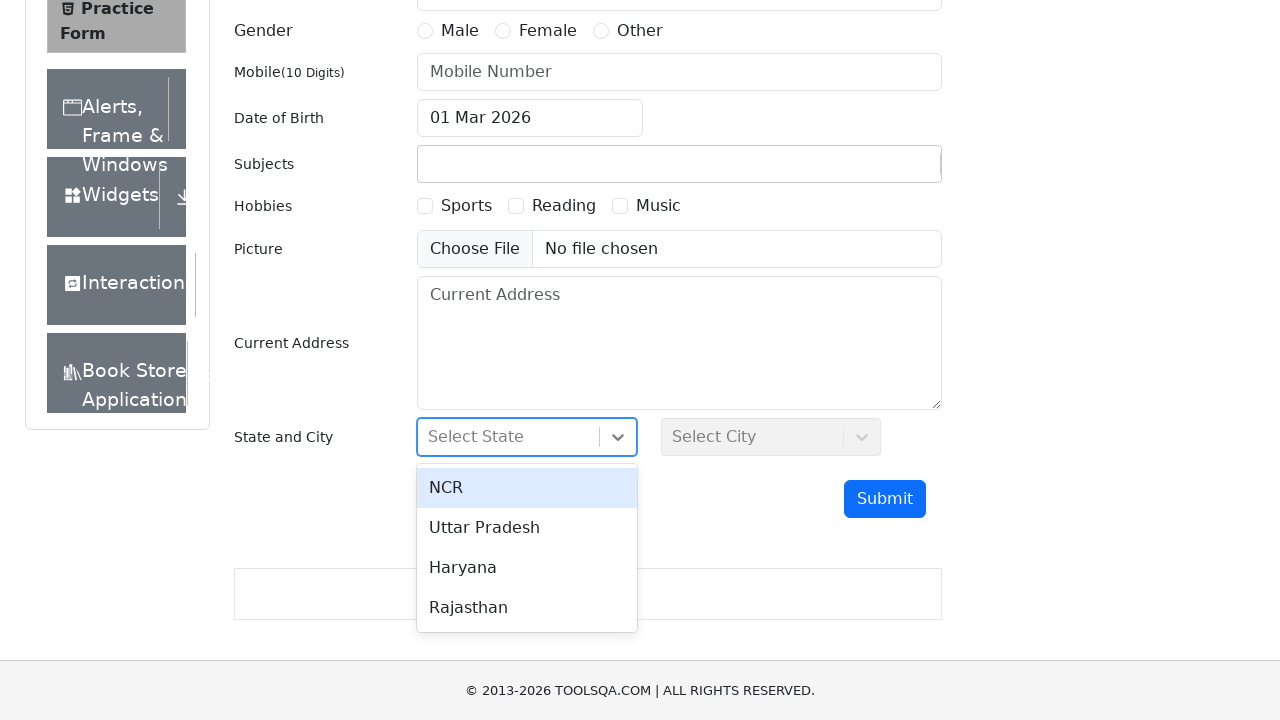

Selected 'Uttar Pradesh' from the dropdown list at (527, 528) on text=Uttar Pradesh
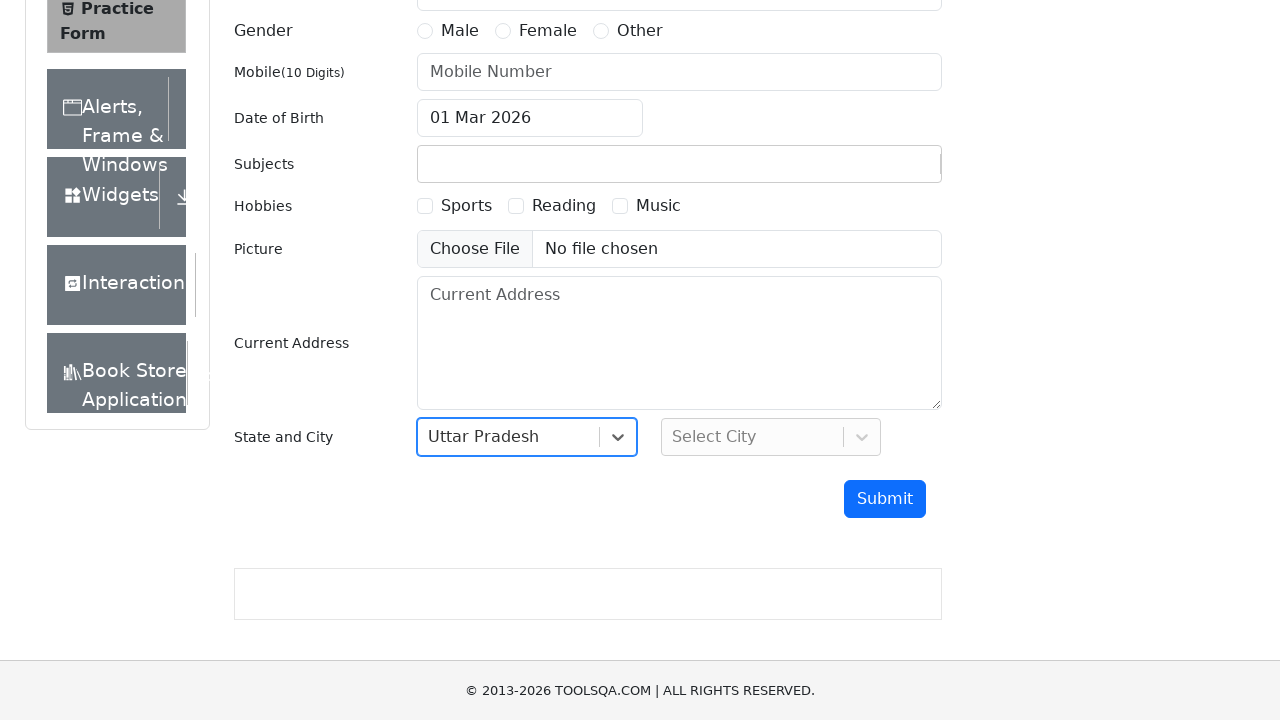

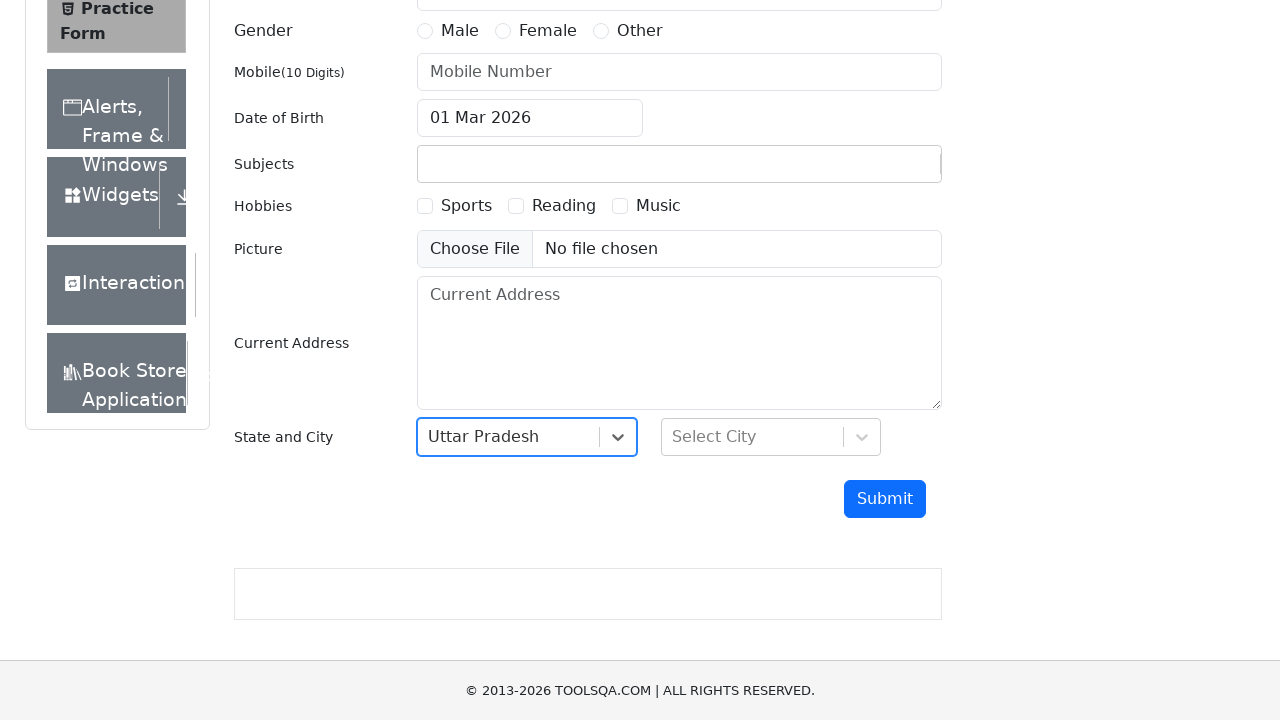